Tests the TextBox element on DemoQA by navigating to the text box section and filling out a form with username, email, current address, and permanent address fields.

Starting URL: https://demoqa.com/elements

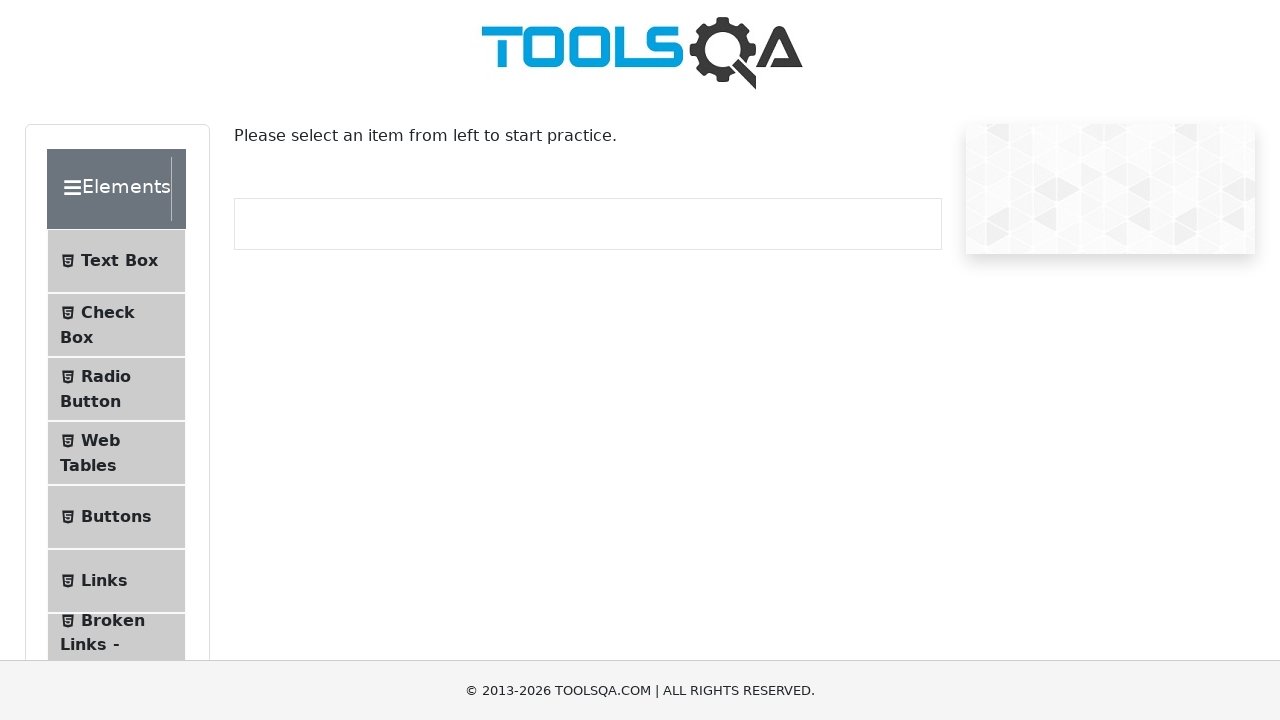

Clicked on Text Box menu item at (119, 261) on text=Text Box
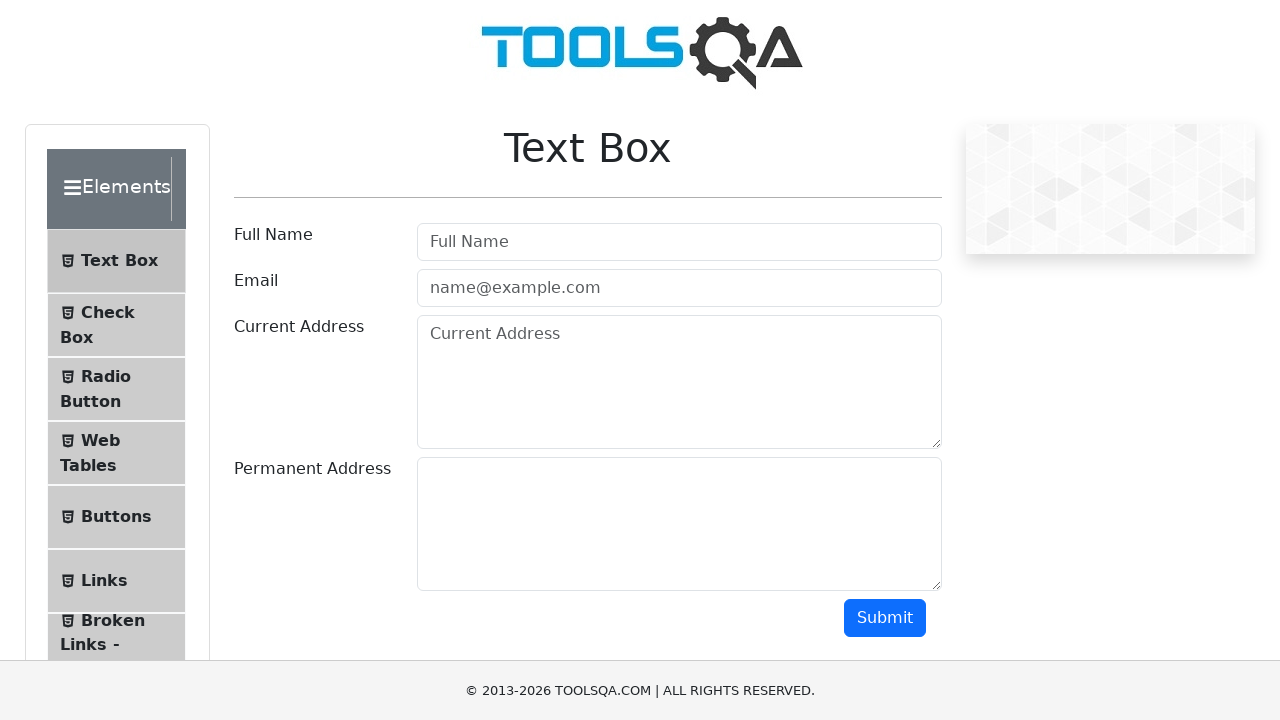

Text box form loaded and username field is visible
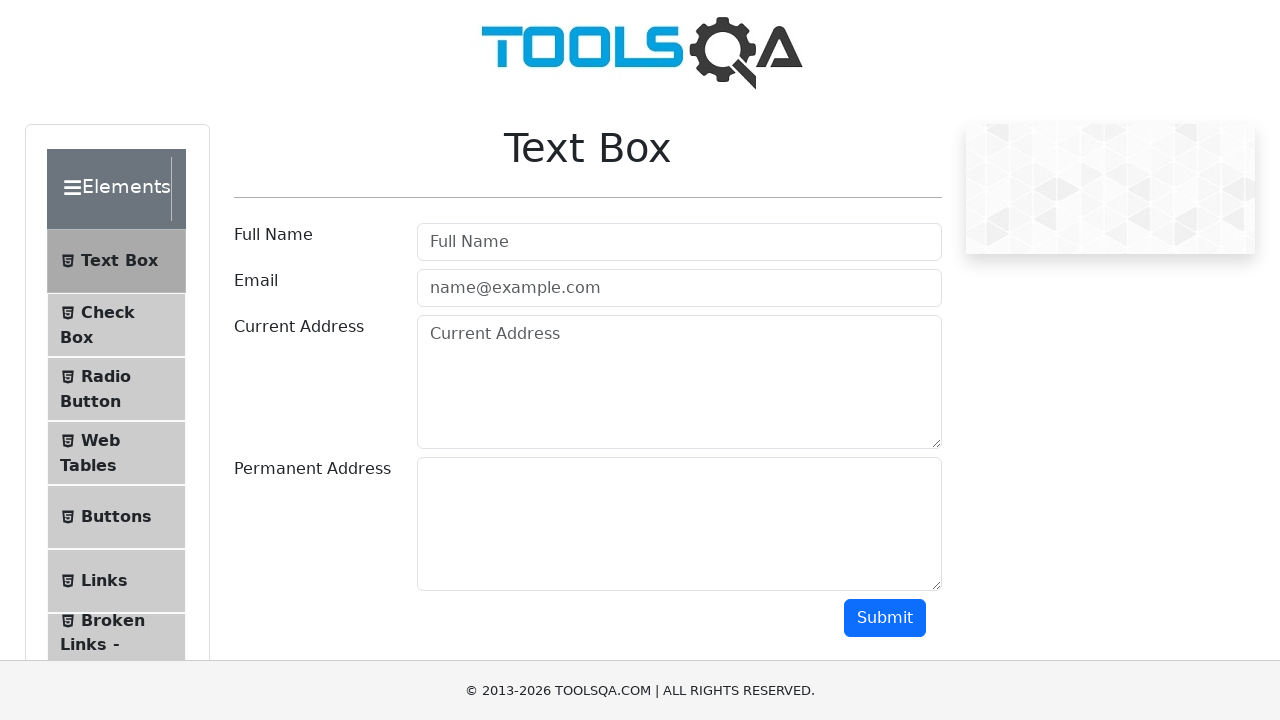

Filled username field with 'Pepito Perez' on #userName
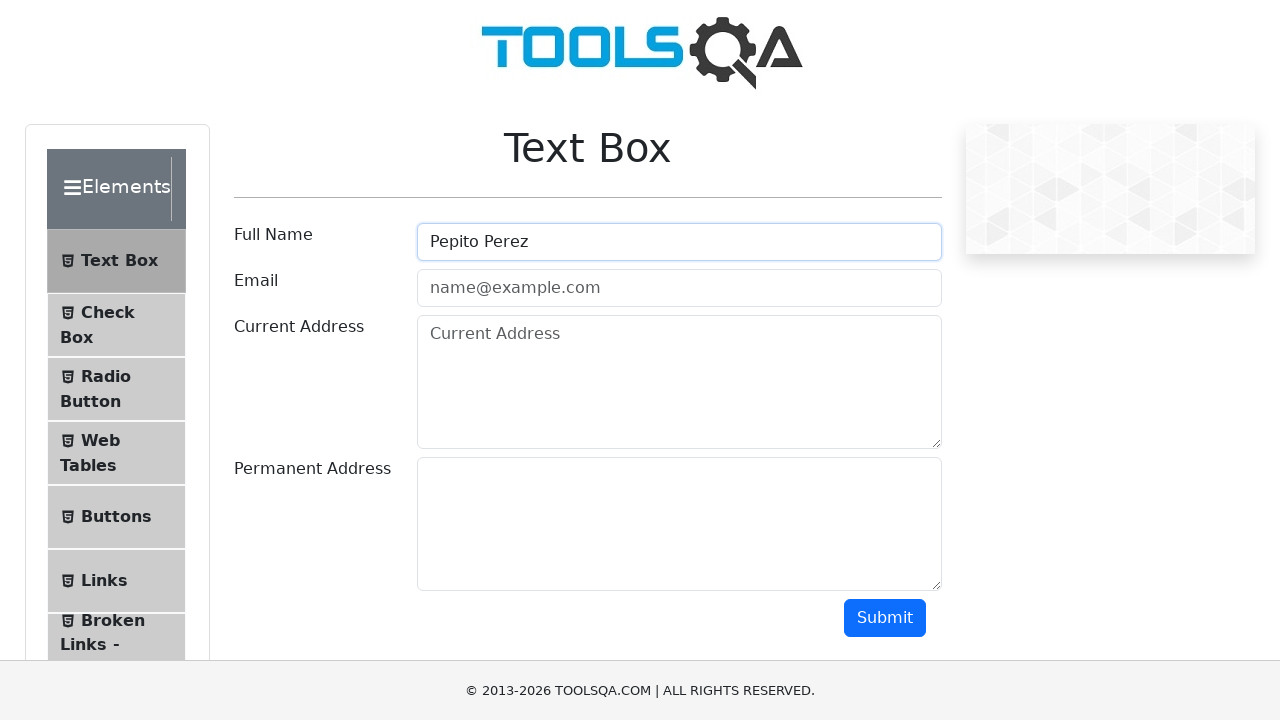

Filled email field with 'pepitoperez@pepito.com' on #userEmail
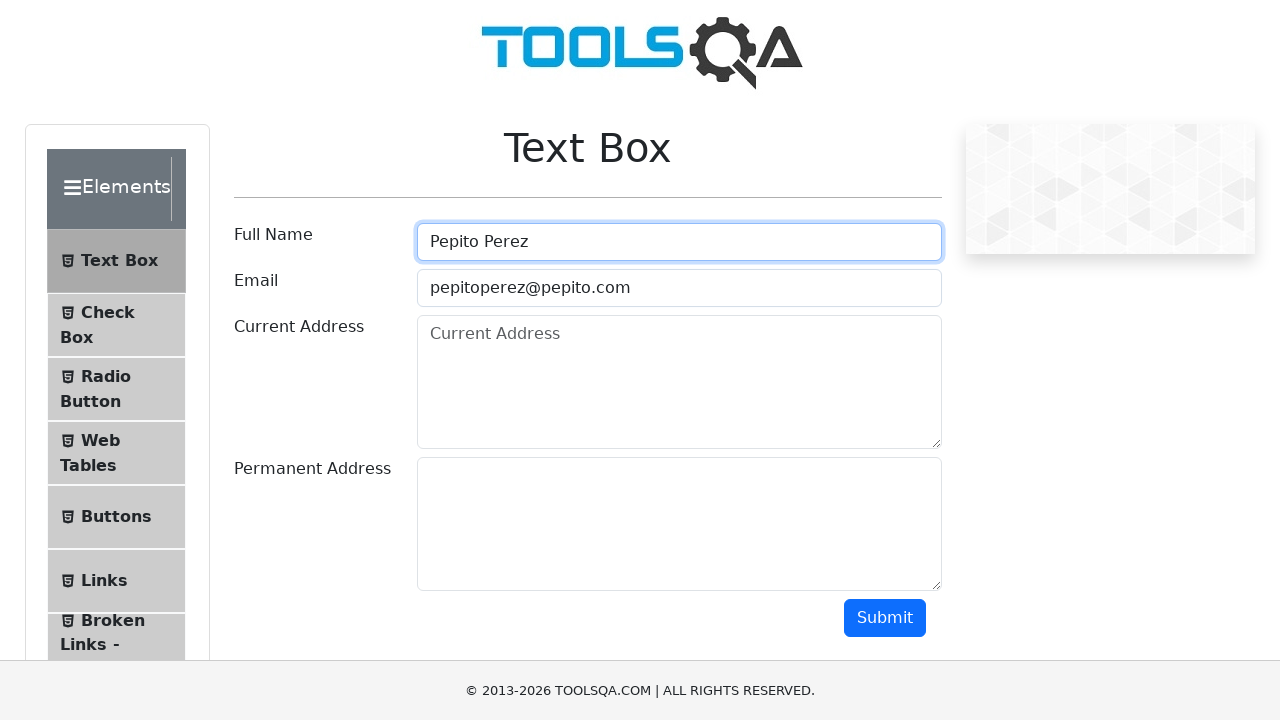

Filled current address field with 'Ciudad Autonoma de Buenos Aires' on #currentAddress
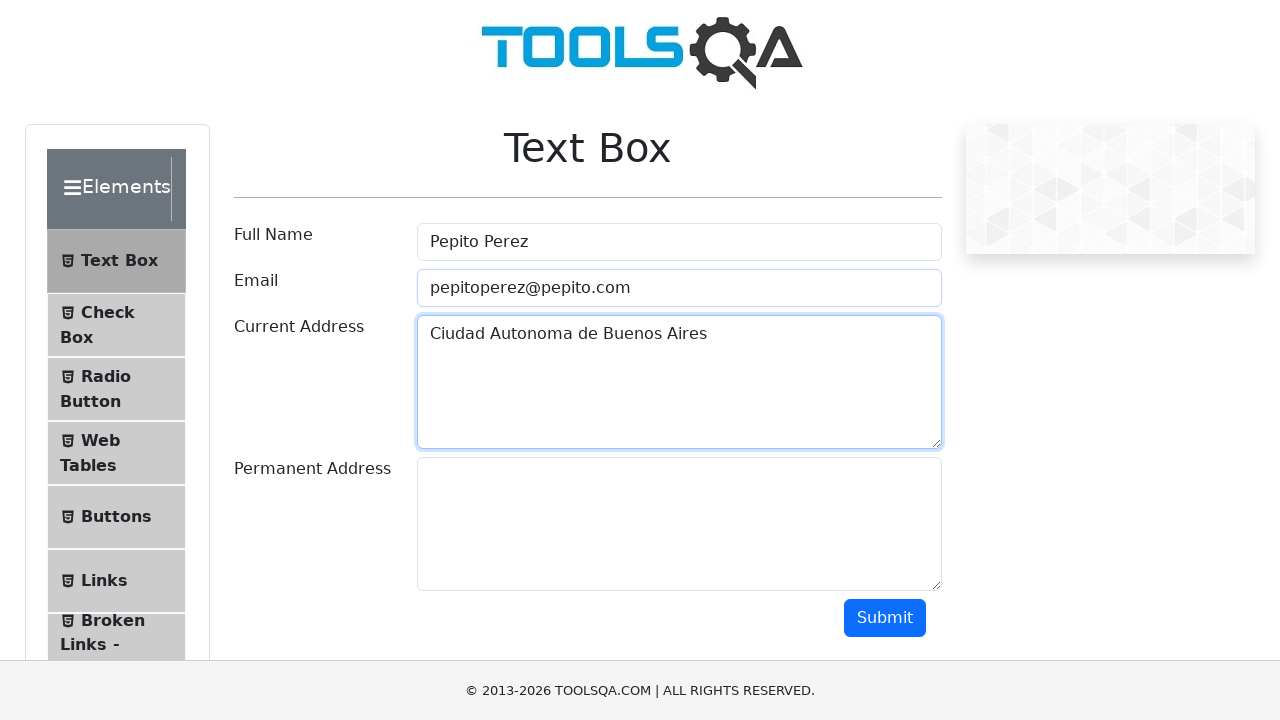

Filled permanent address field with 'Ciudad Autonoma de Buenos Aires, Argentina' on #permanentAddress
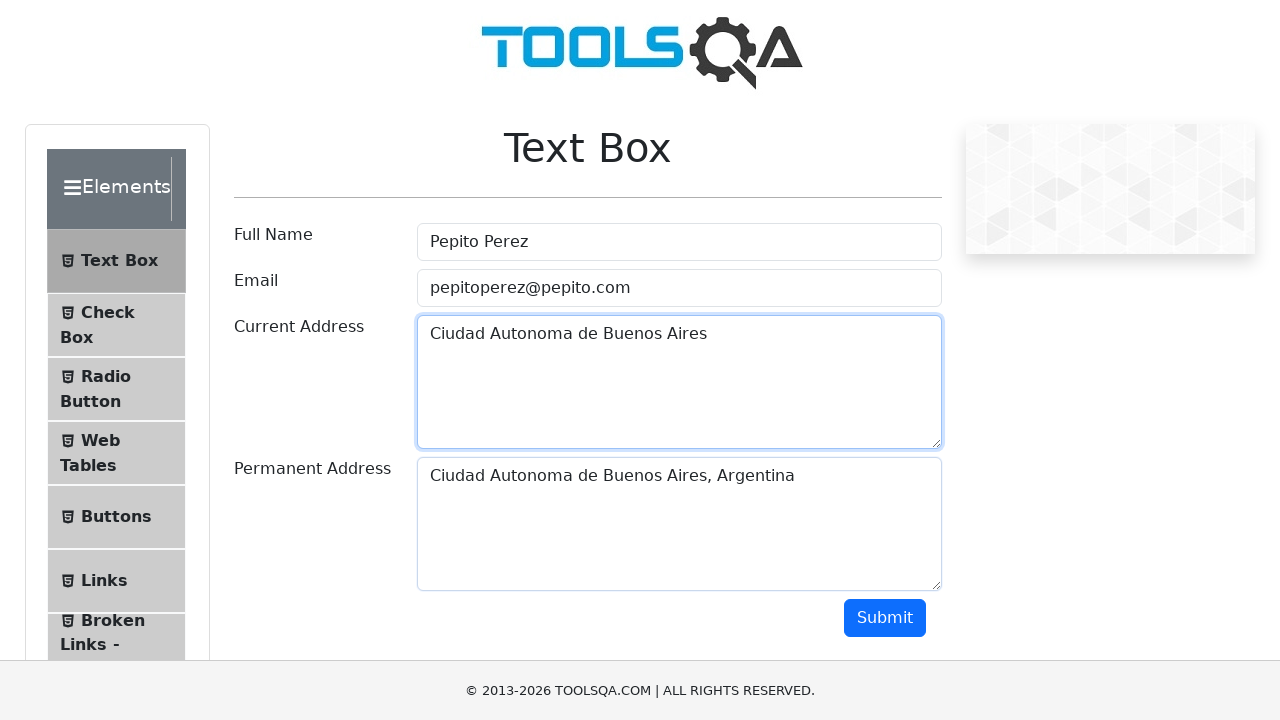

Clicked submit button to submit the form at (885, 618) on #submit
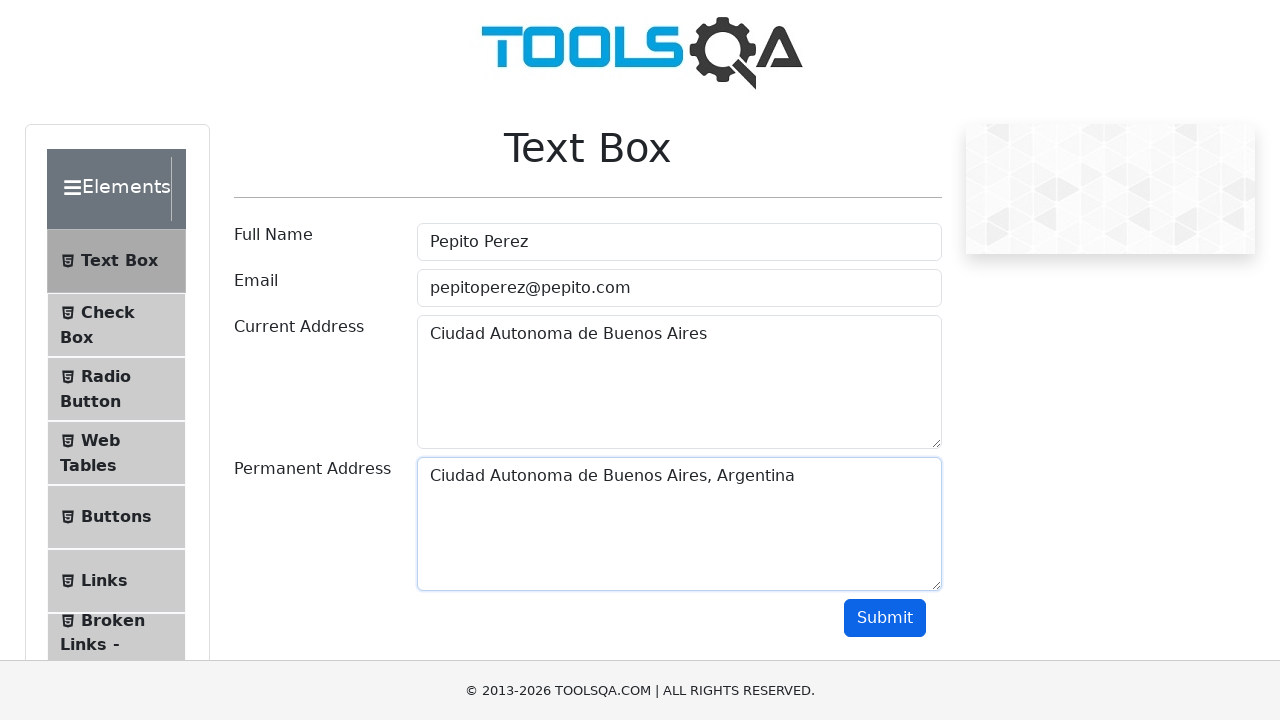

Form output appeared confirming submission
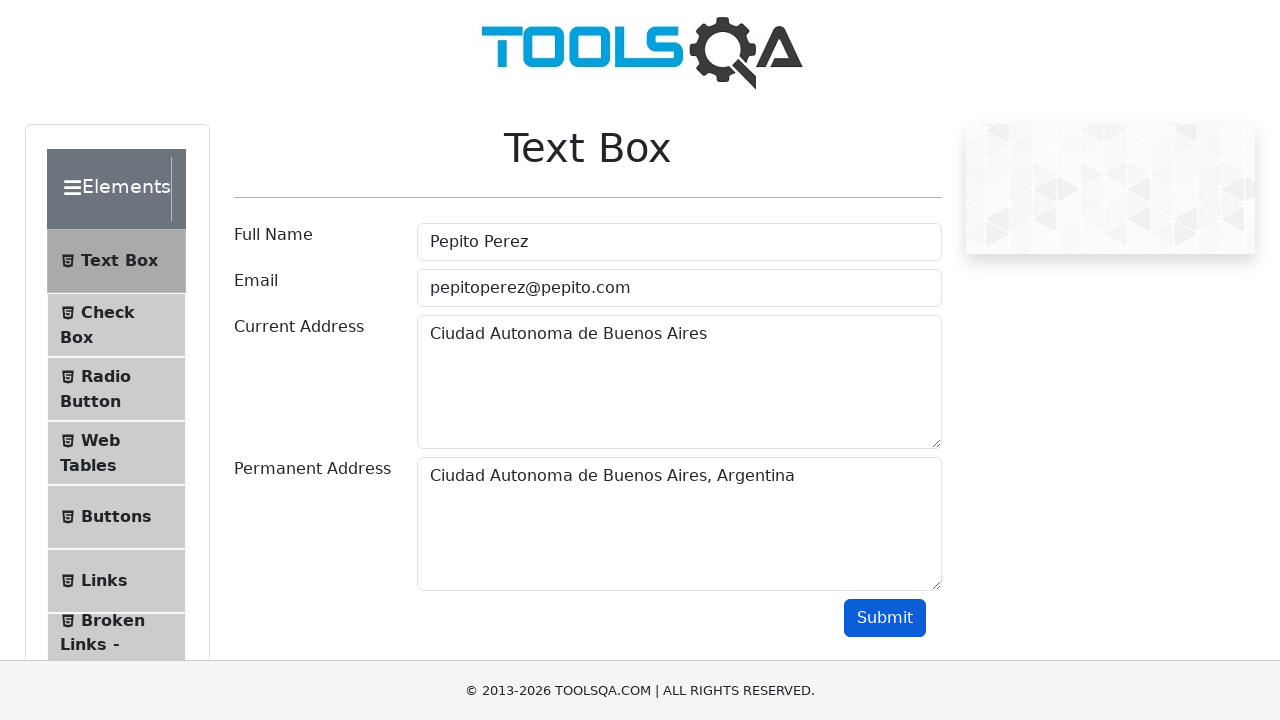

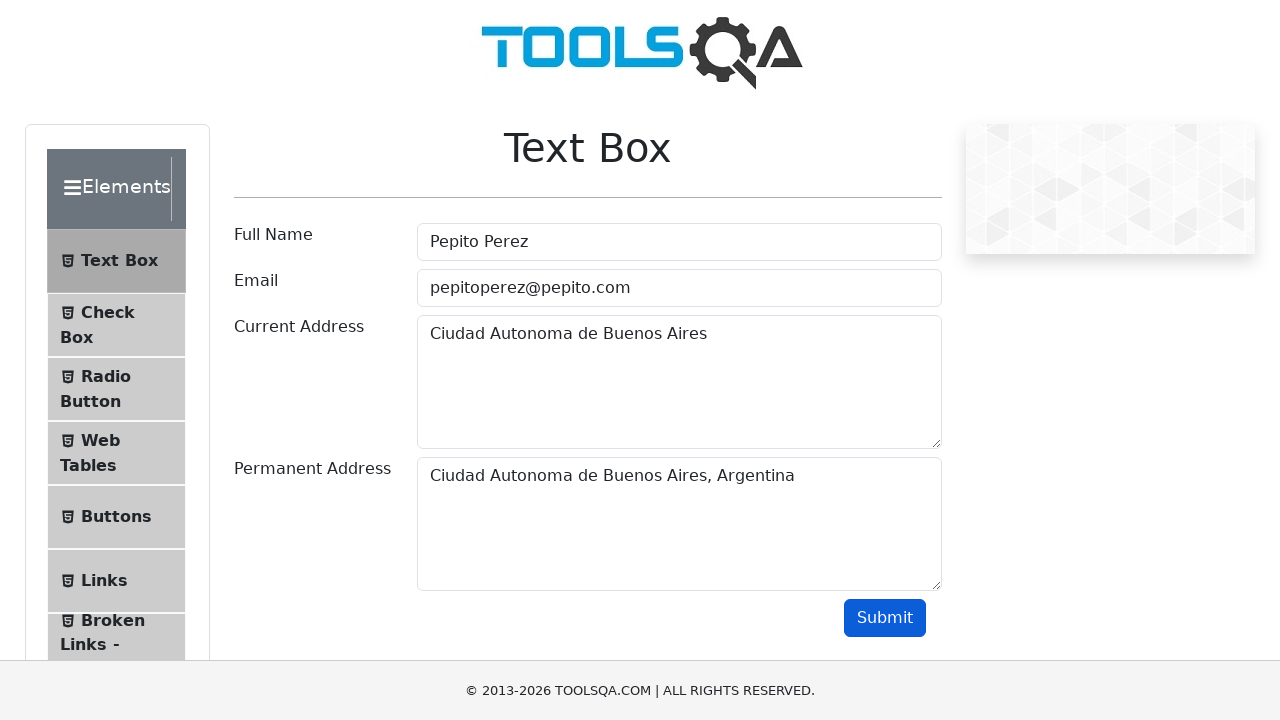